Tests clicking dynamically enabled buttons as they become clickable

Starting URL: https://testpages.eviltester.com/styled/dynamic-buttons-disabled.html

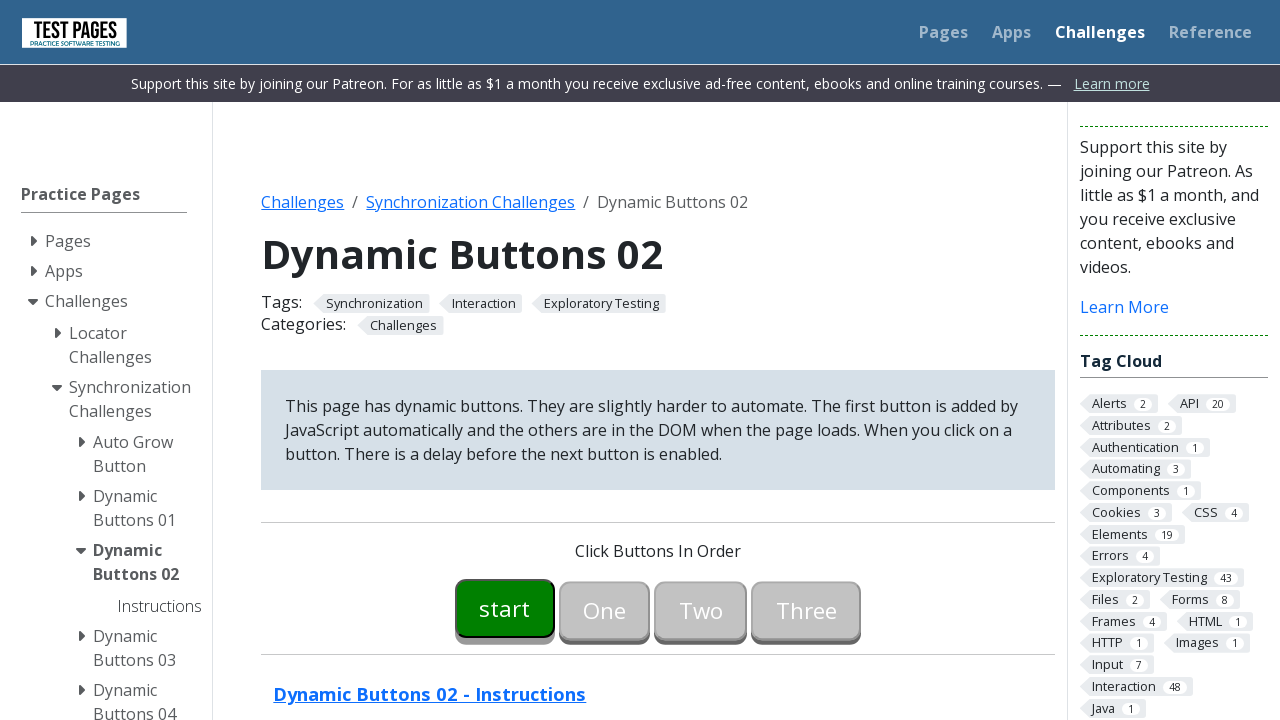

Clicked button00 after it became enabled at (505, 608) on #button00
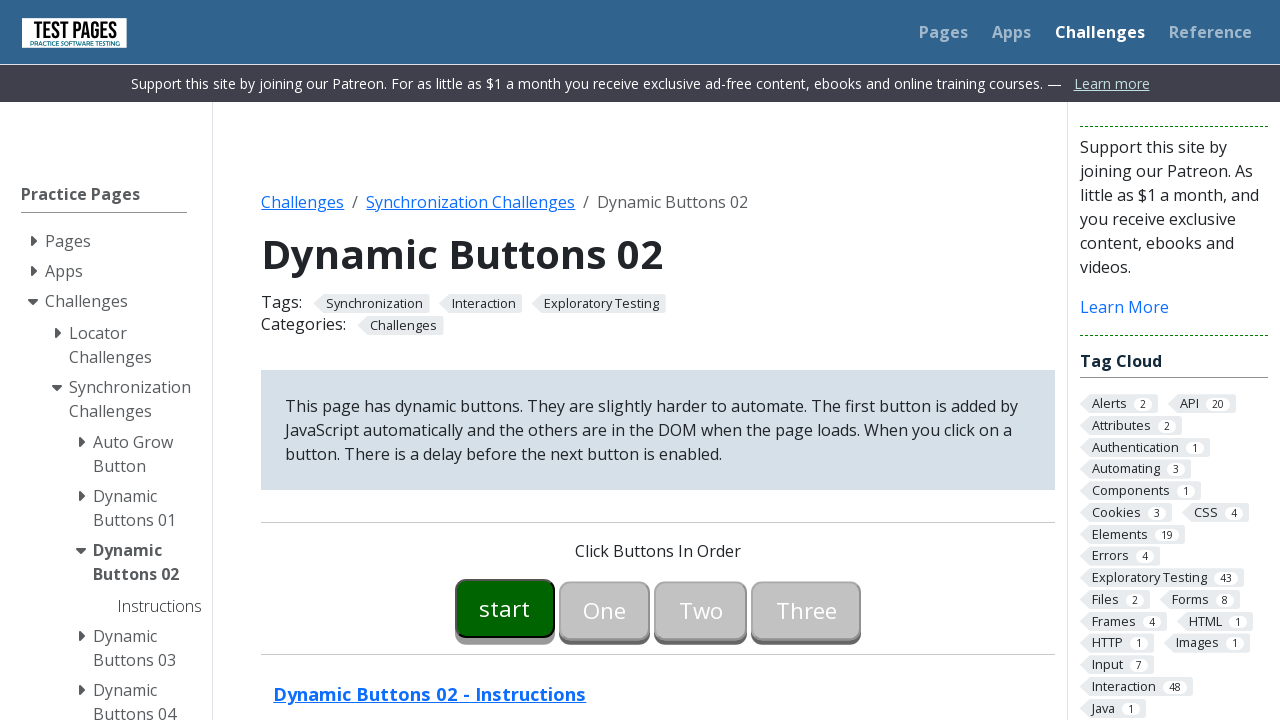

Clicked button01 after it became enabled at (605, 608) on #button01
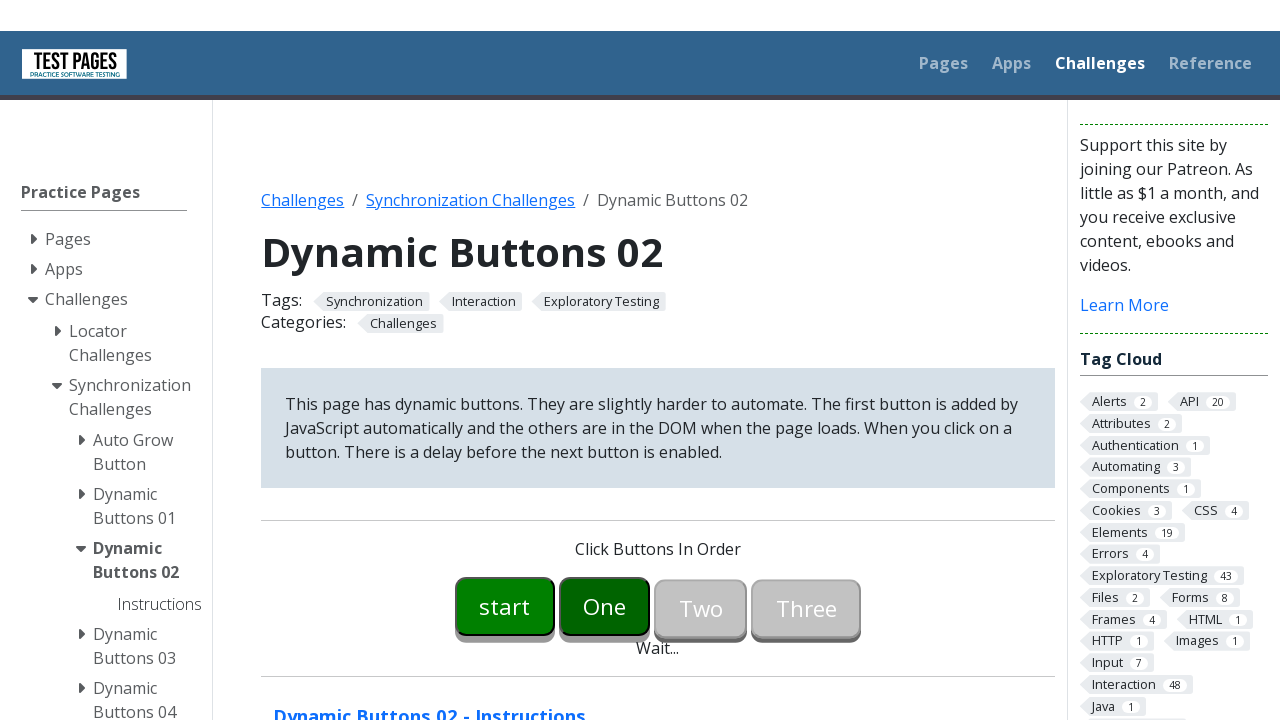

Clicked button02 after it became enabled at (701, 360) on #button02
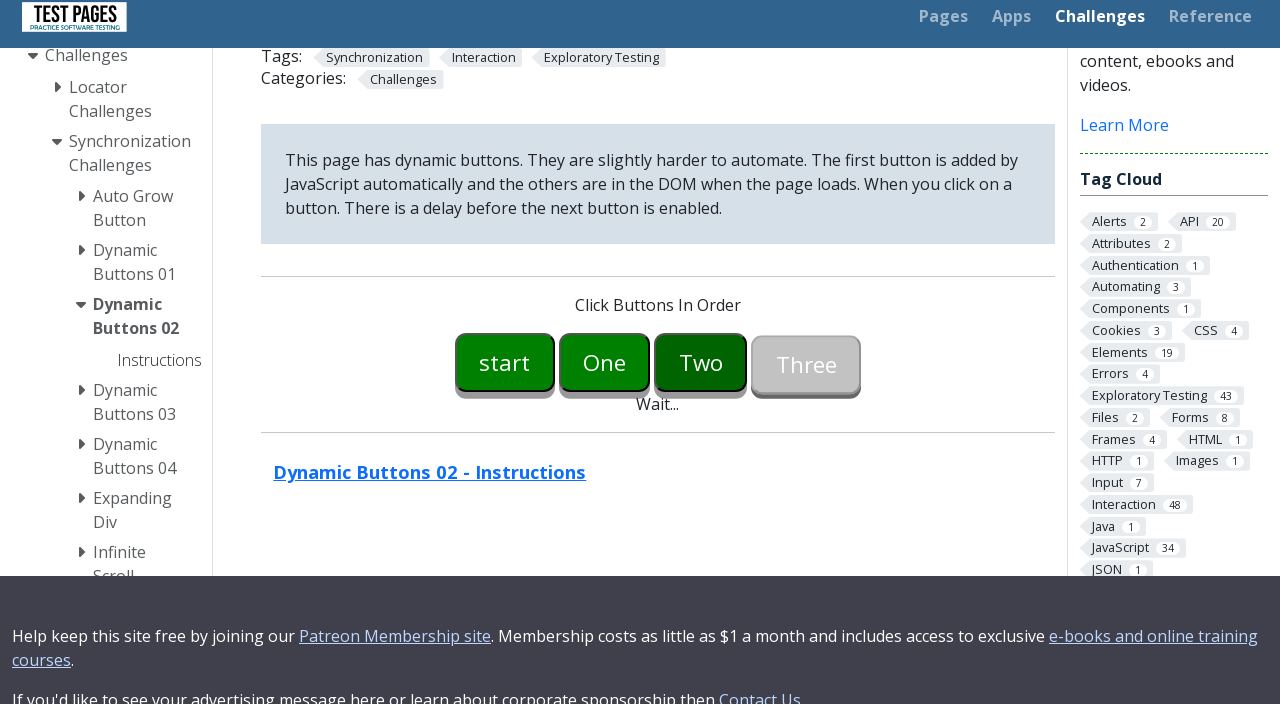

Clicked button03 after it became enabled at (806, 608) on #button03
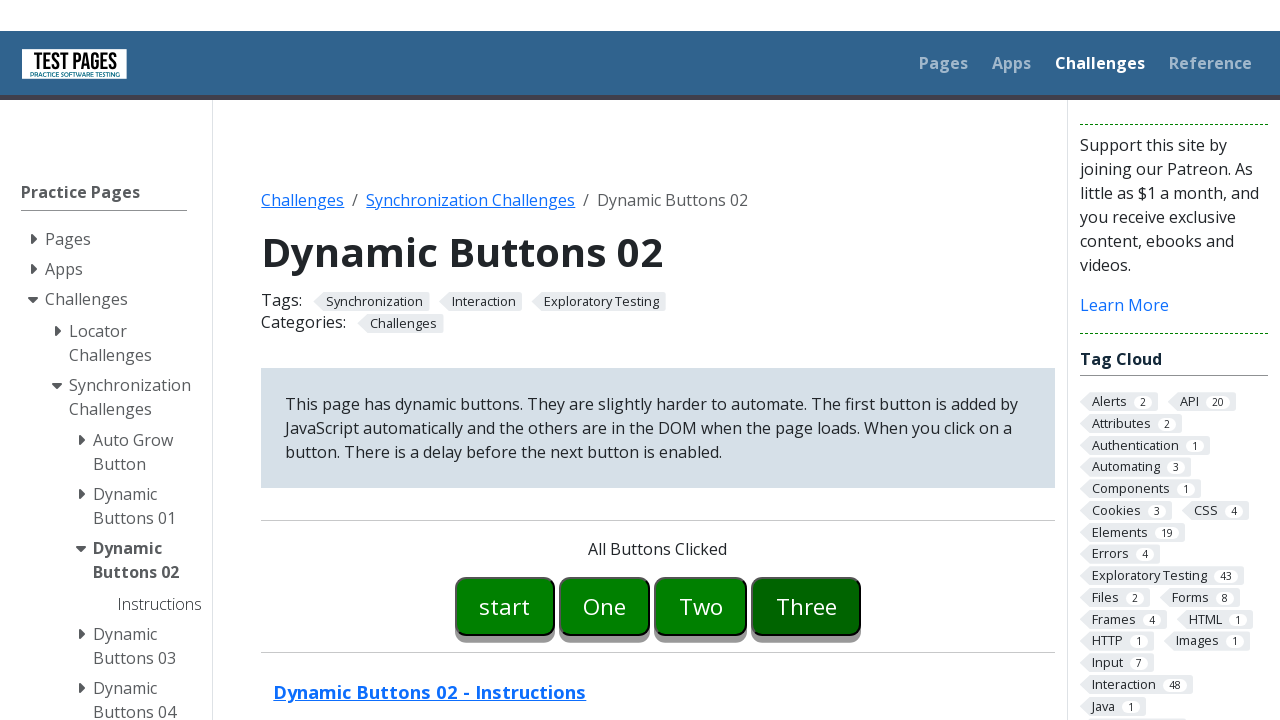

Verified 'All Buttons Clicked' message appeared
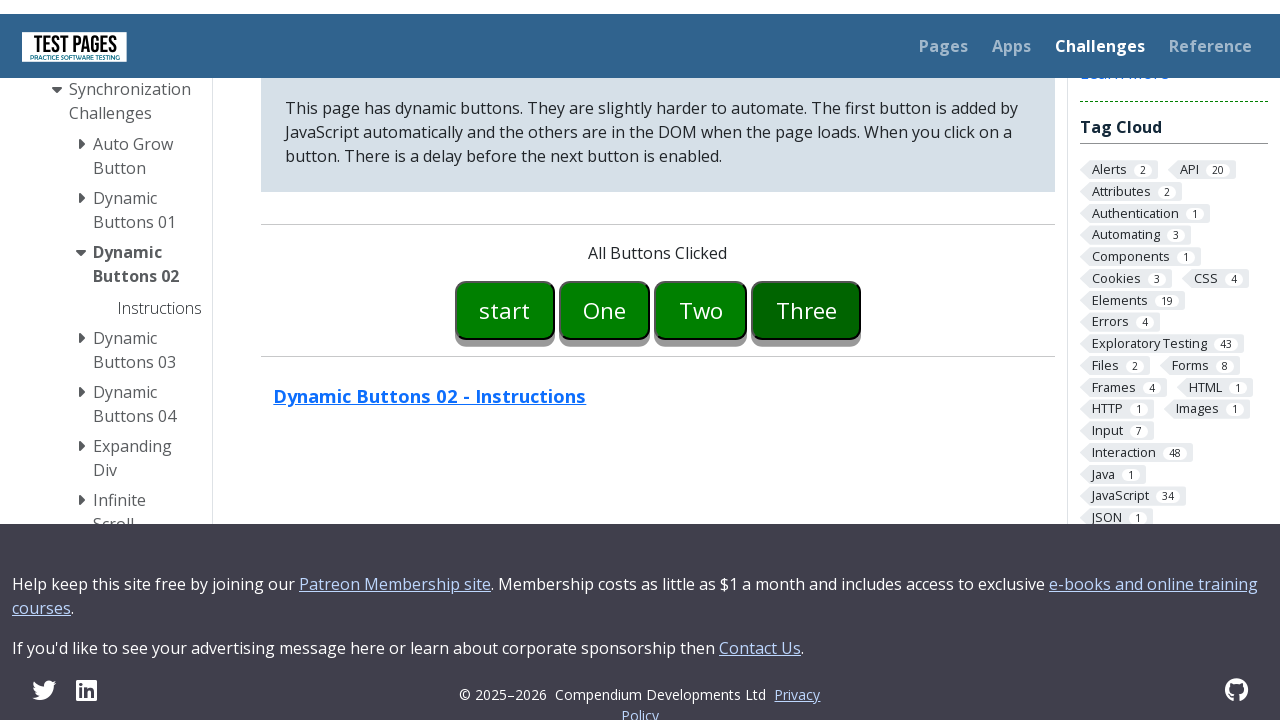

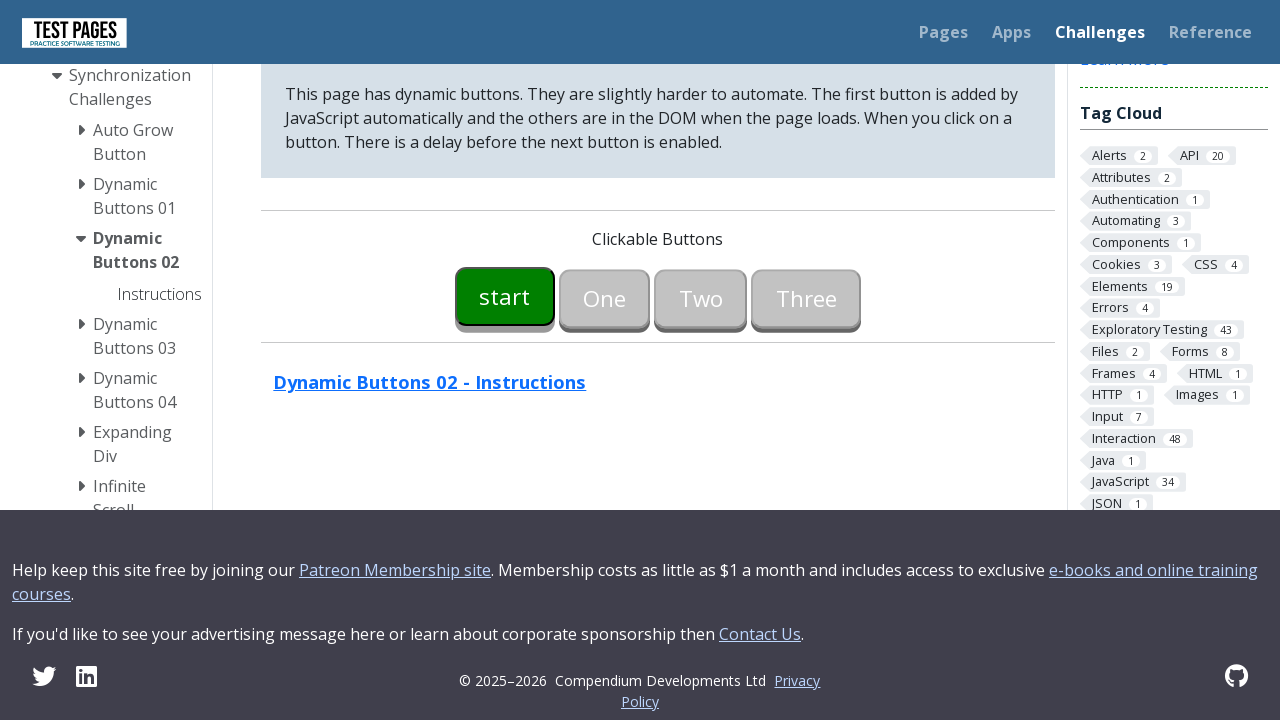